Tests drag and drop functionality by dragging element A to element B's position and verifying the elements swap positions

Starting URL: https://the-internet.herokuapp.com/drag_and_drop

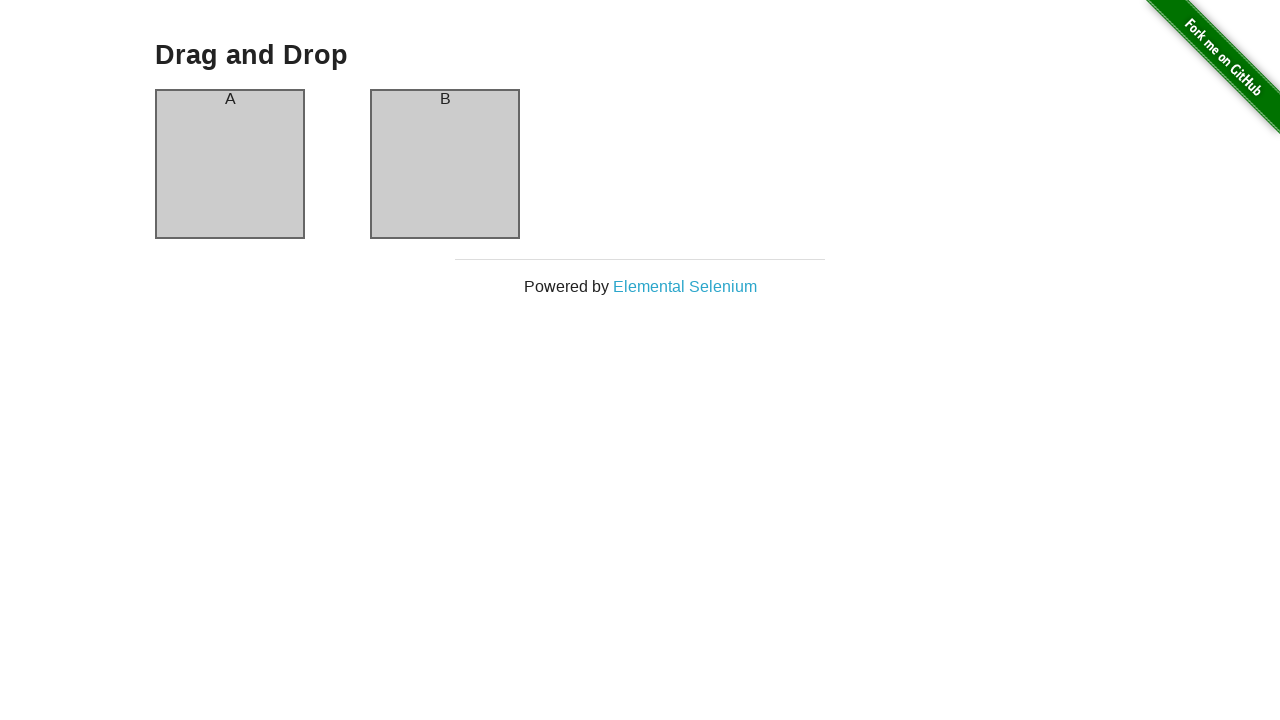

Dragged element A to element B's position at (445, 164)
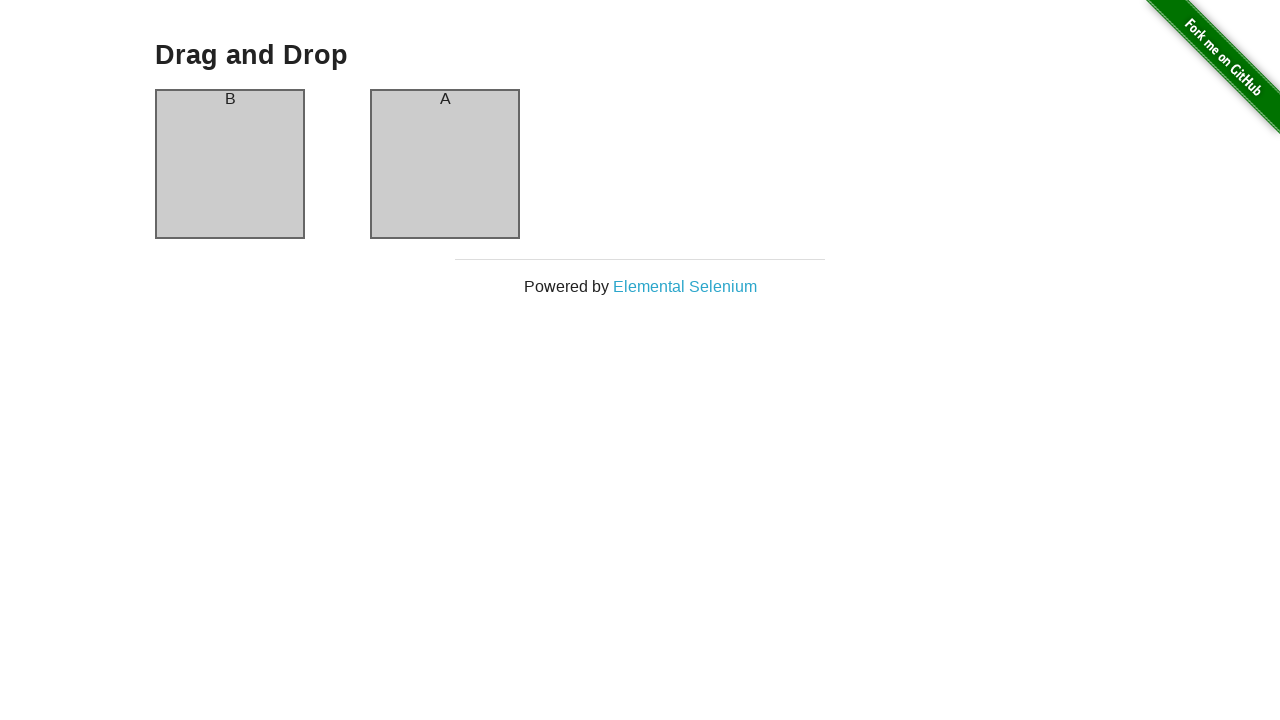

Element A became visible after drag and drop
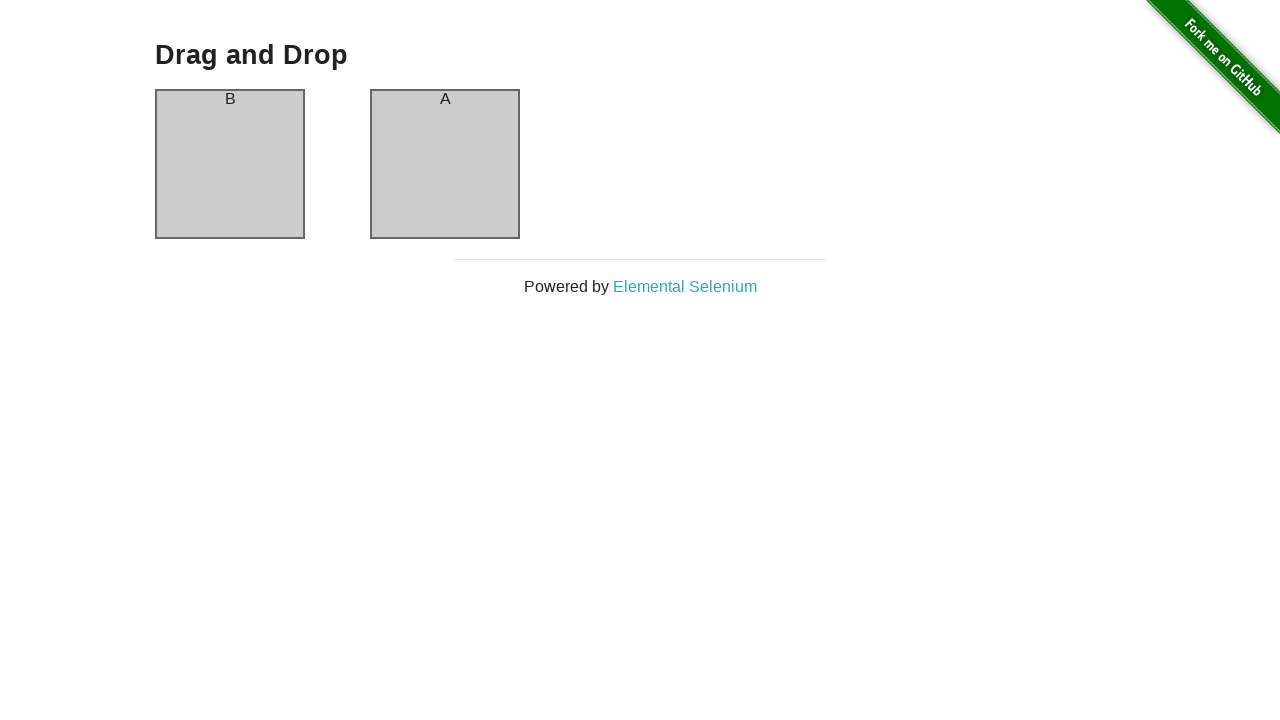

Verified that column A now contains 'B' after swap
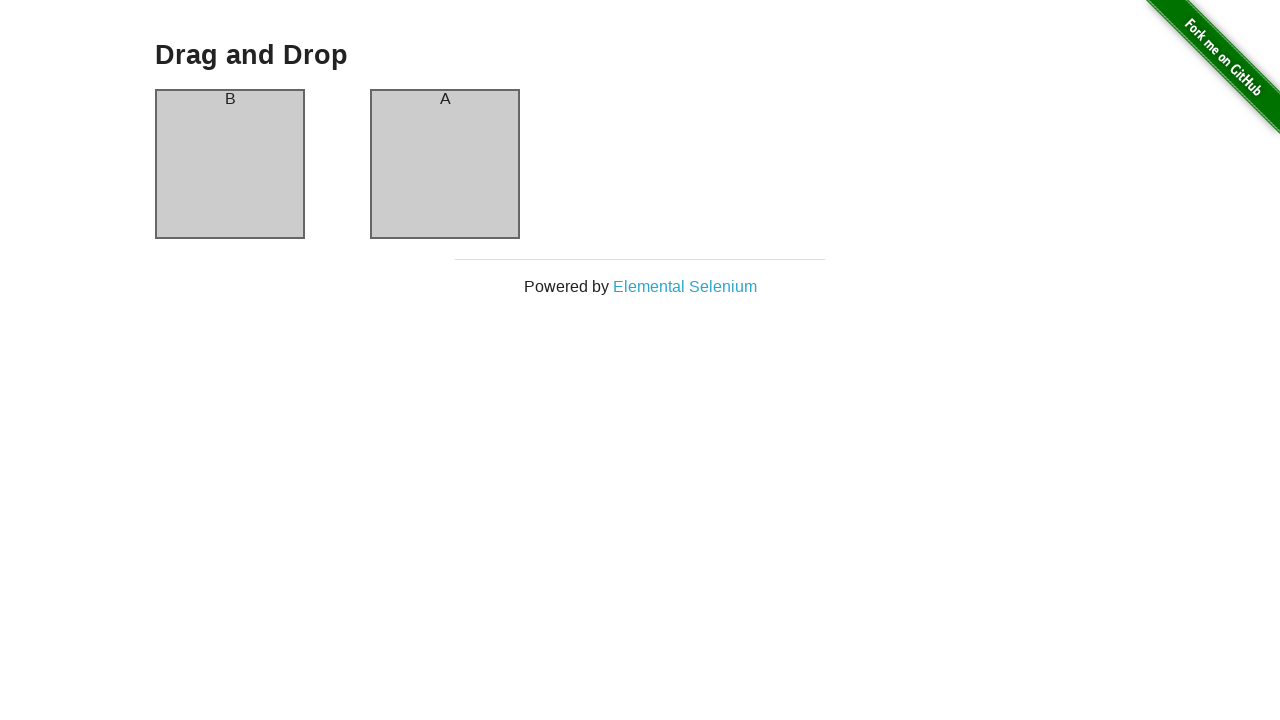

Verified that column B now contains 'A' after swap
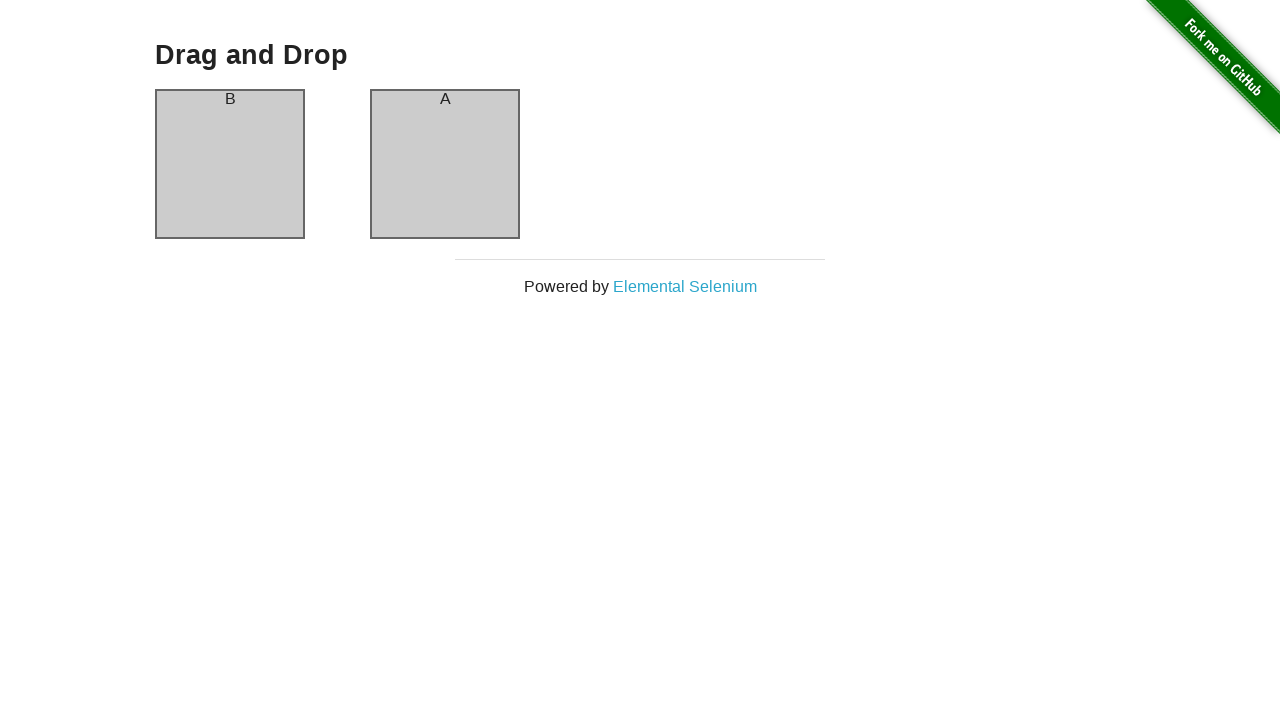

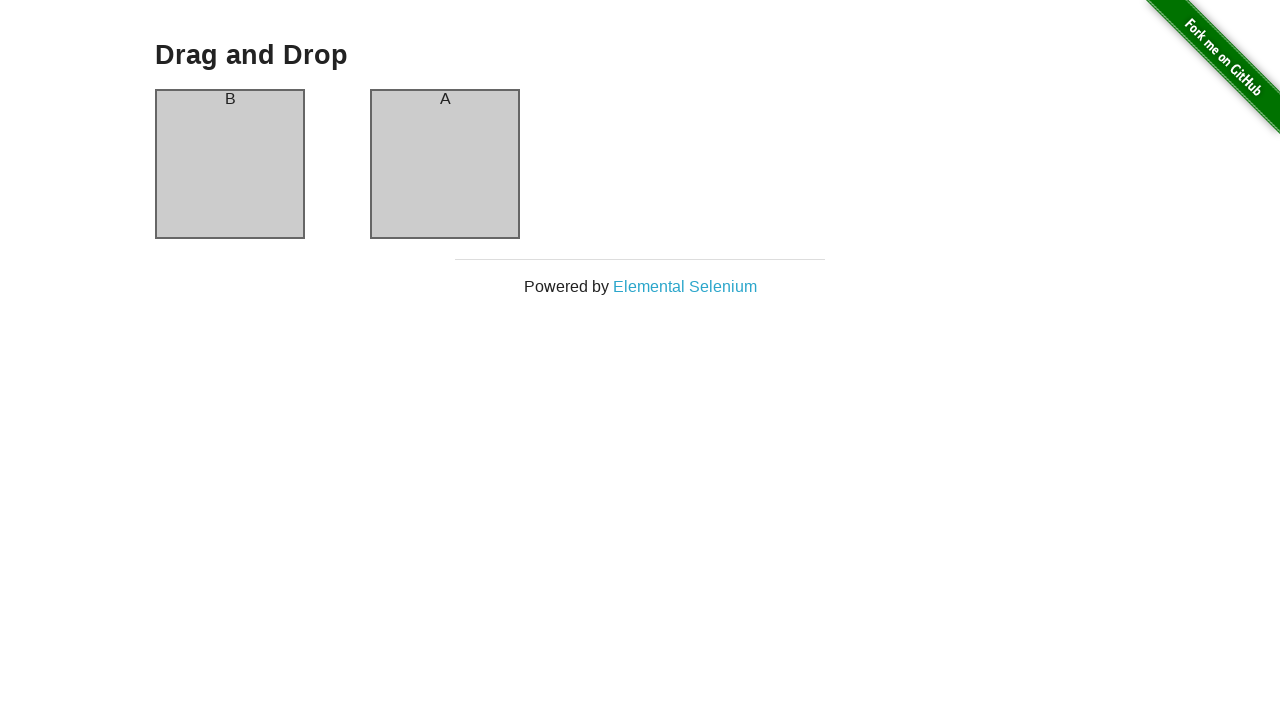